Tests tooltip functionality by hovering over a button element and verifying the tooltip appears

Starting URL: https://demoqa.com/tool-tips

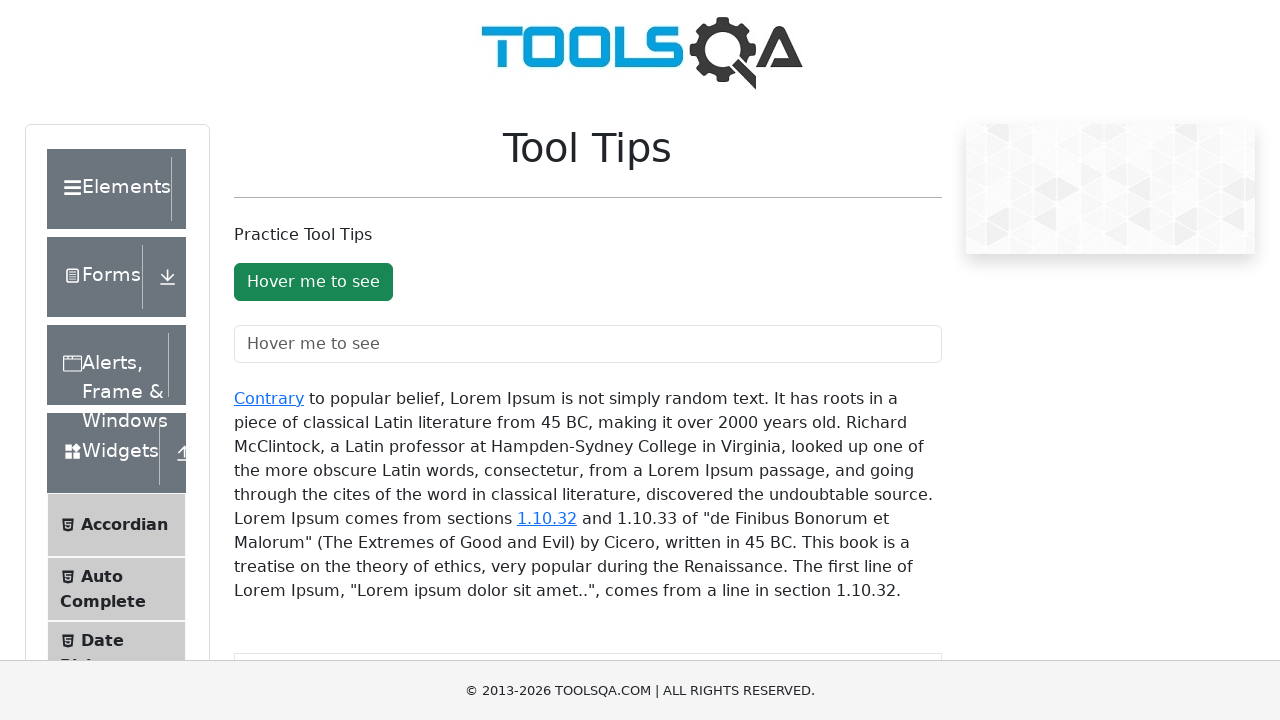

Scrolled down 500px to make tooltip button visible
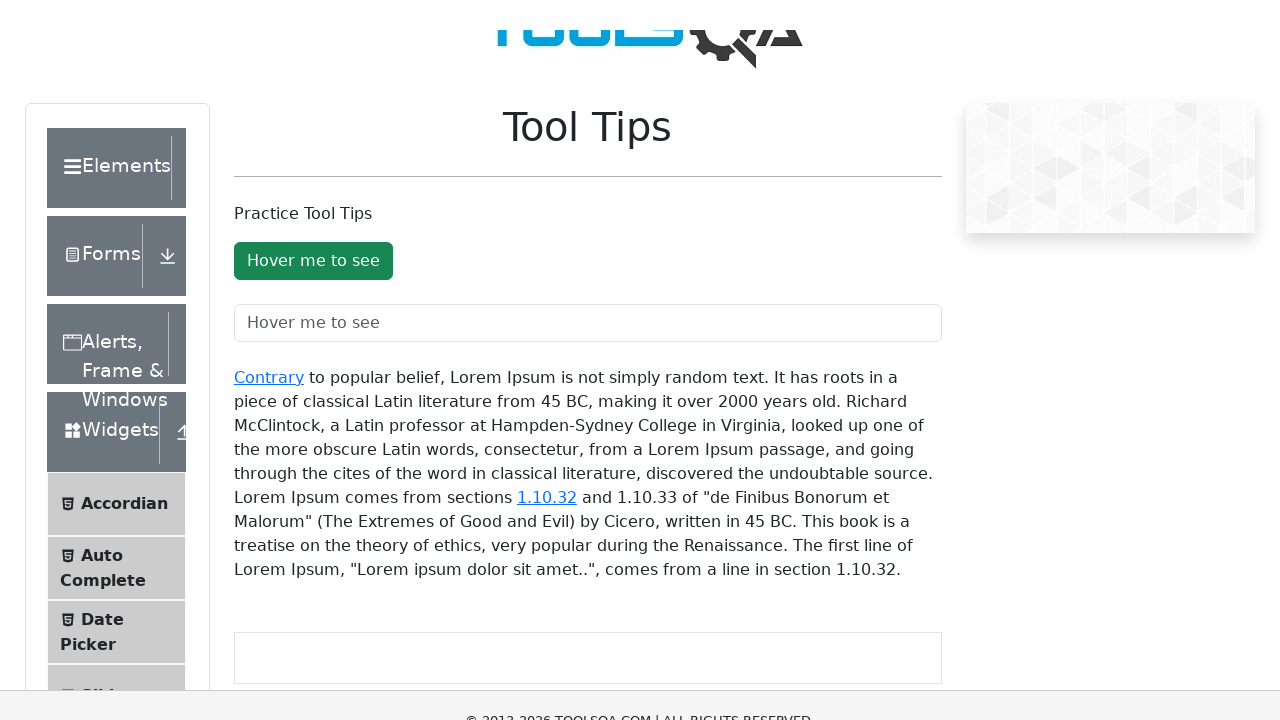

Hovered over tooltip button to trigger tooltip display at (313, 19) on #toolTipButton
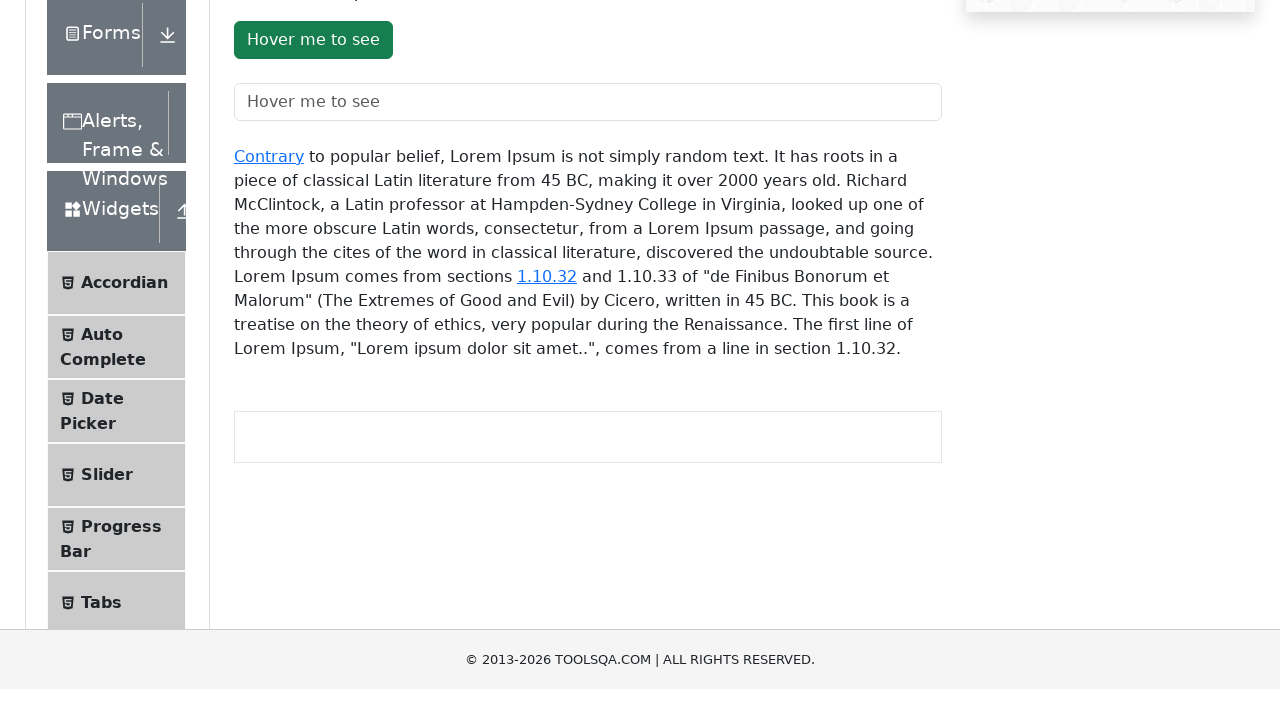

Tooltip appeared and was detected
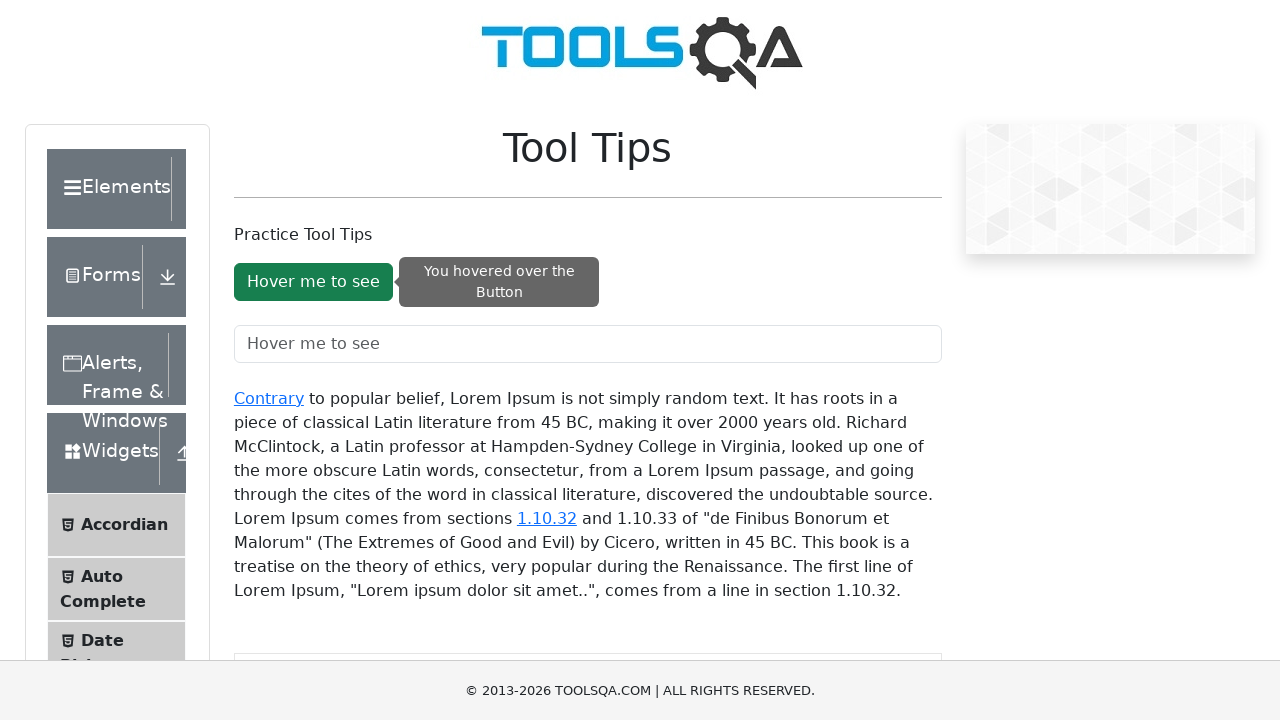

Verified tooltip text content: 'You hovered over the Button'
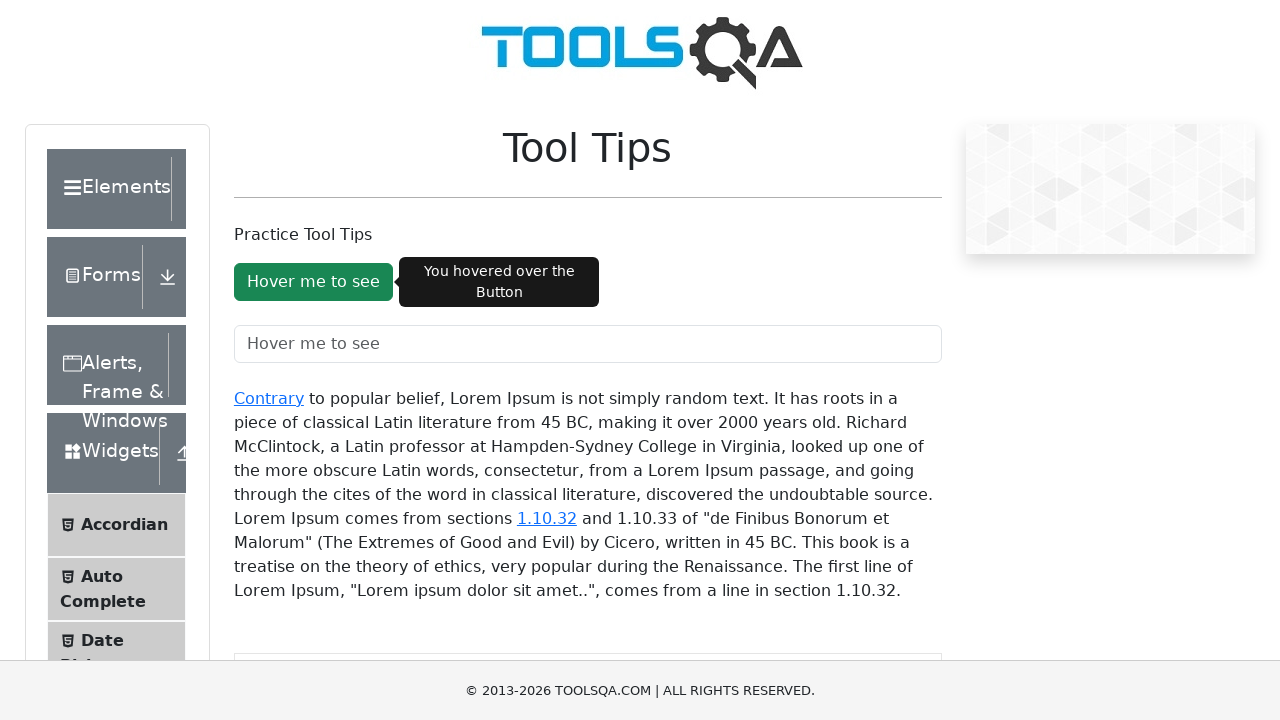

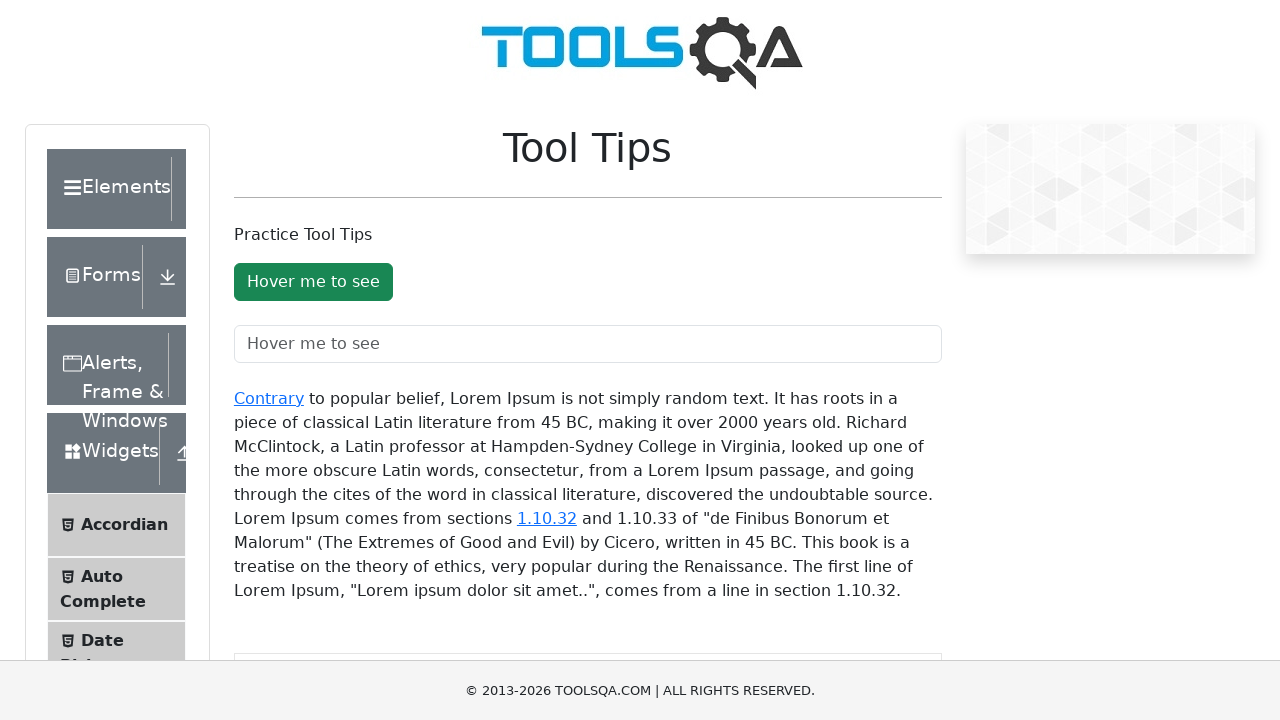